Fills out a contact form on a test automation practice website, including name, email, phone, address, gender, day selection, country, and date fields

Starting URL: https://testautomationpractice.blogspot.com/

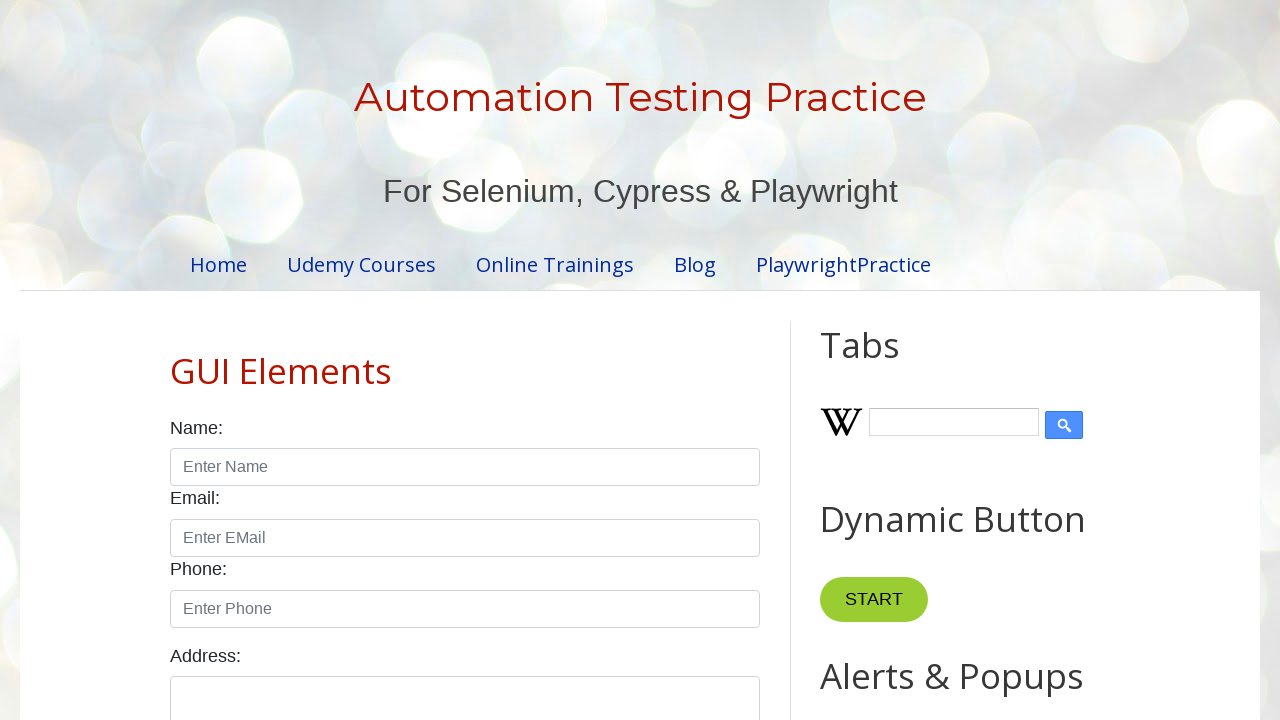

Filled name field with 'raj' on input#name
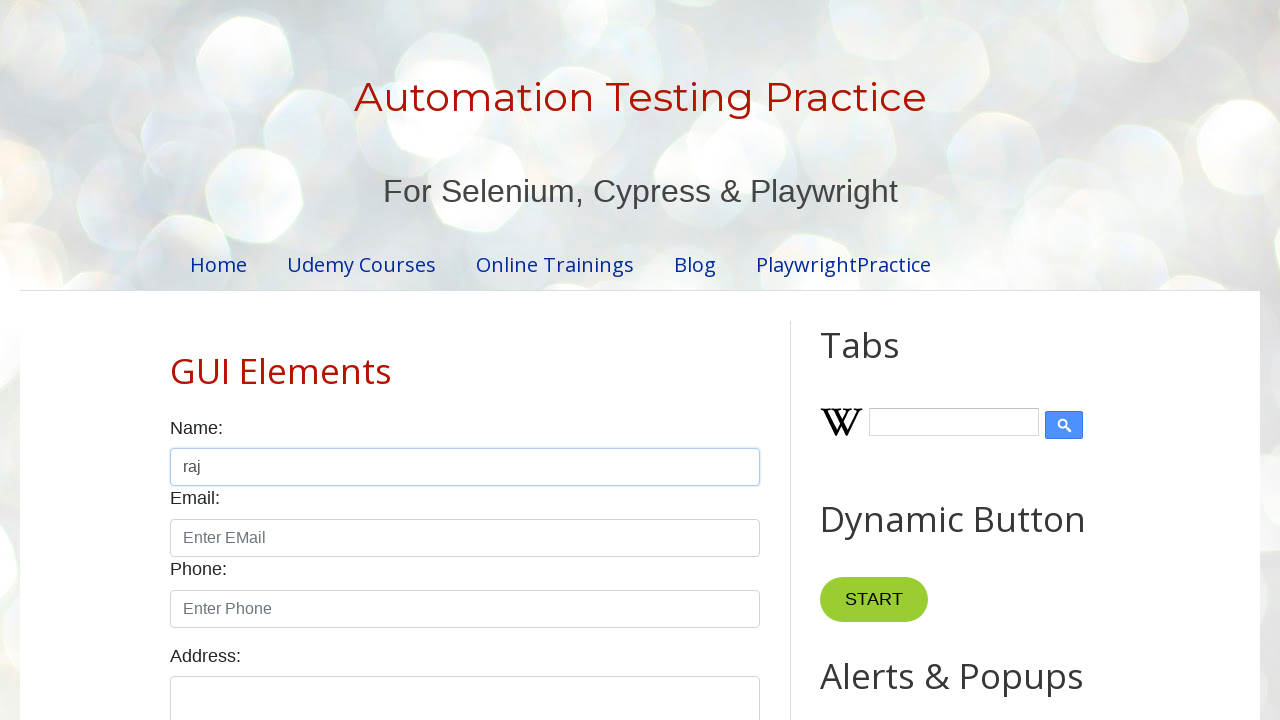

Filled email field with 'seleniumtask2@gmail.com' on input#email
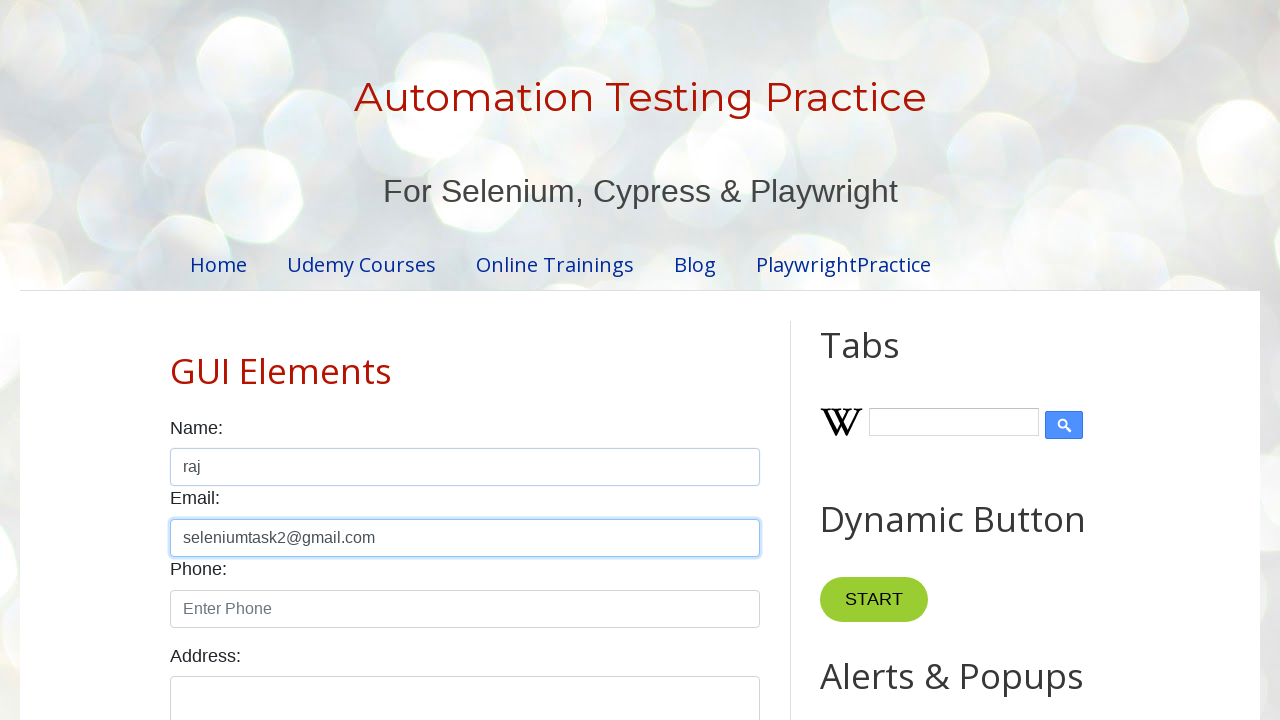

Filled phone number field with '9981029348' on xpath=//input[@class='form-control'][3]
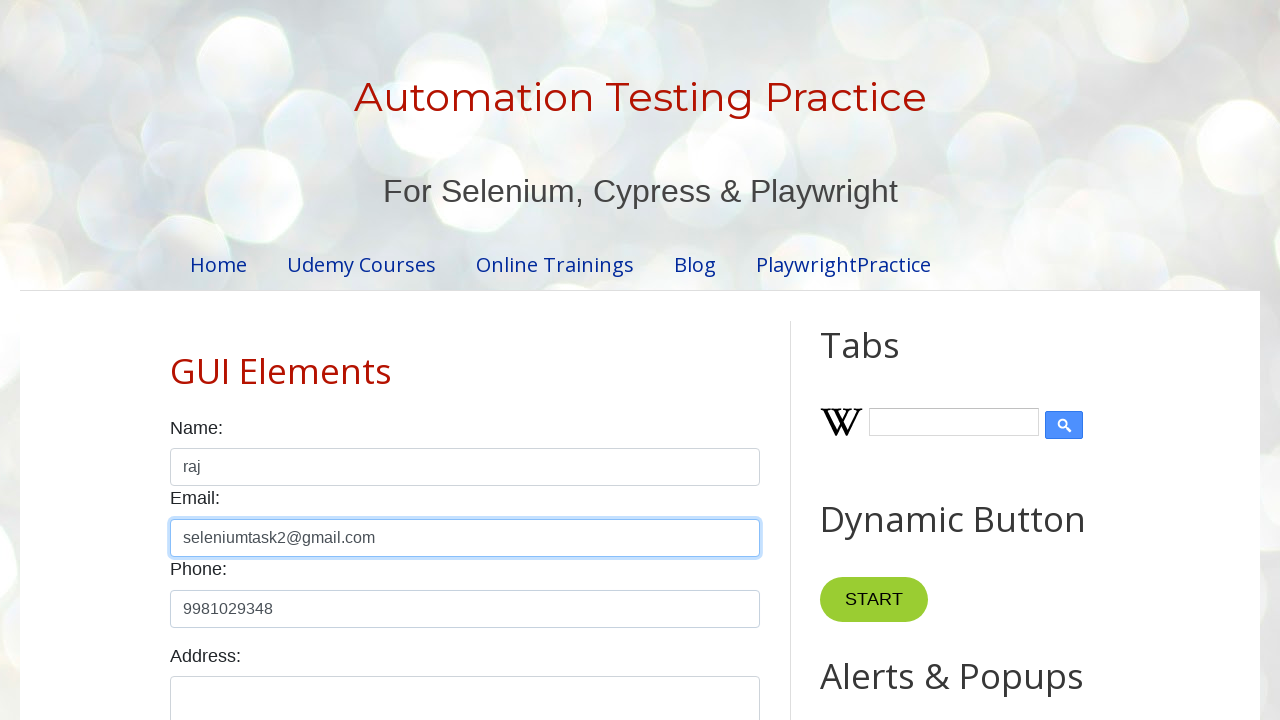

Scrolled down 200 pixels to reveal additional form fields
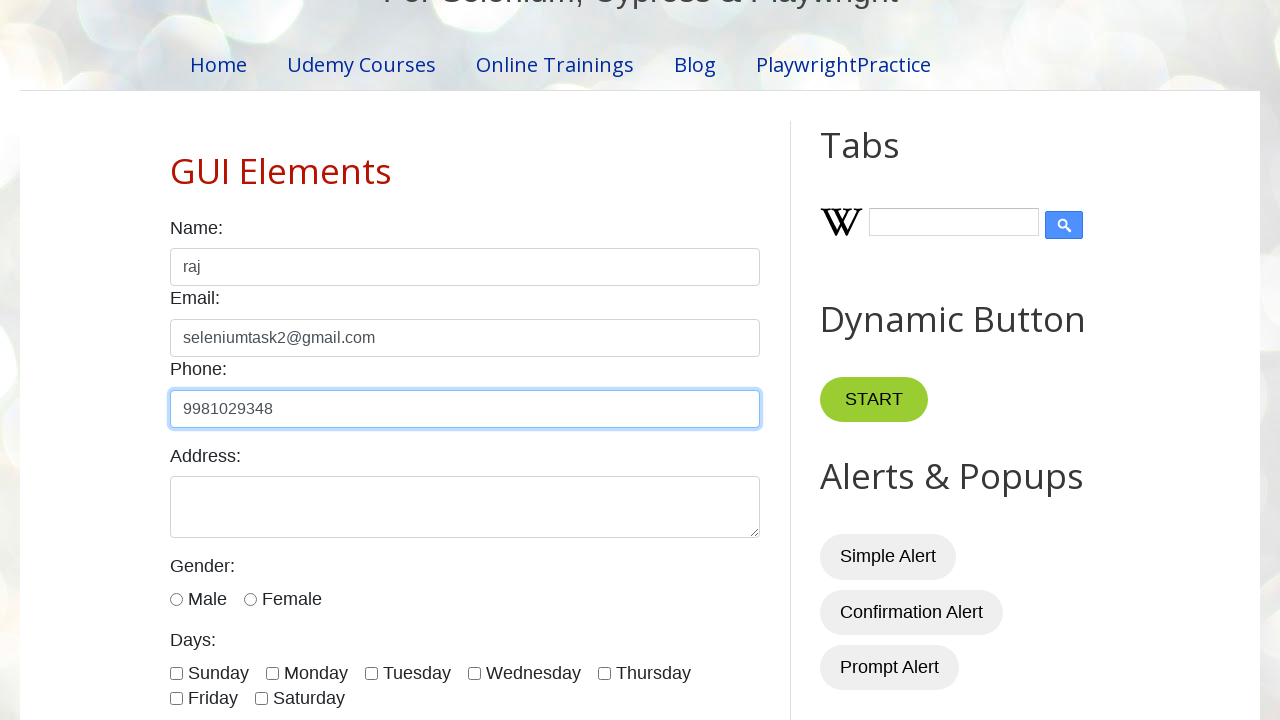

Filled address field with 'Hyd' on textarea#textarea
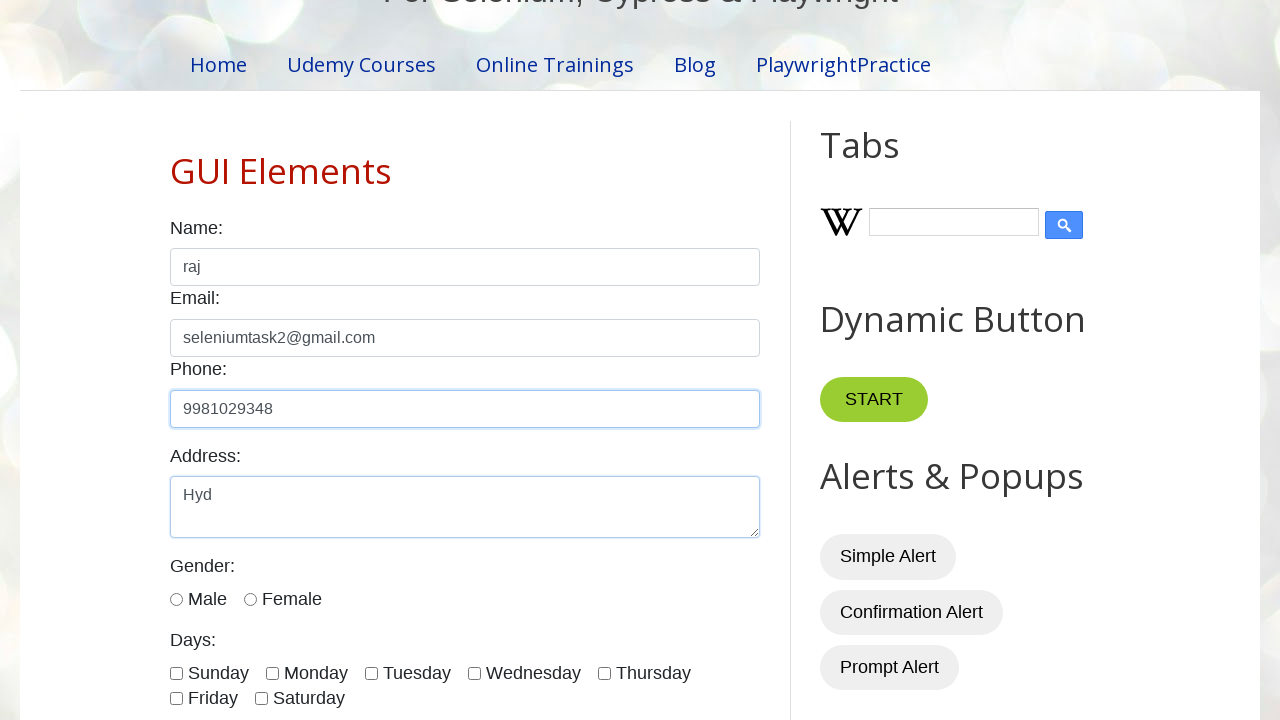

Selected 'Male' radio button for gender at (176, 599) on input#male
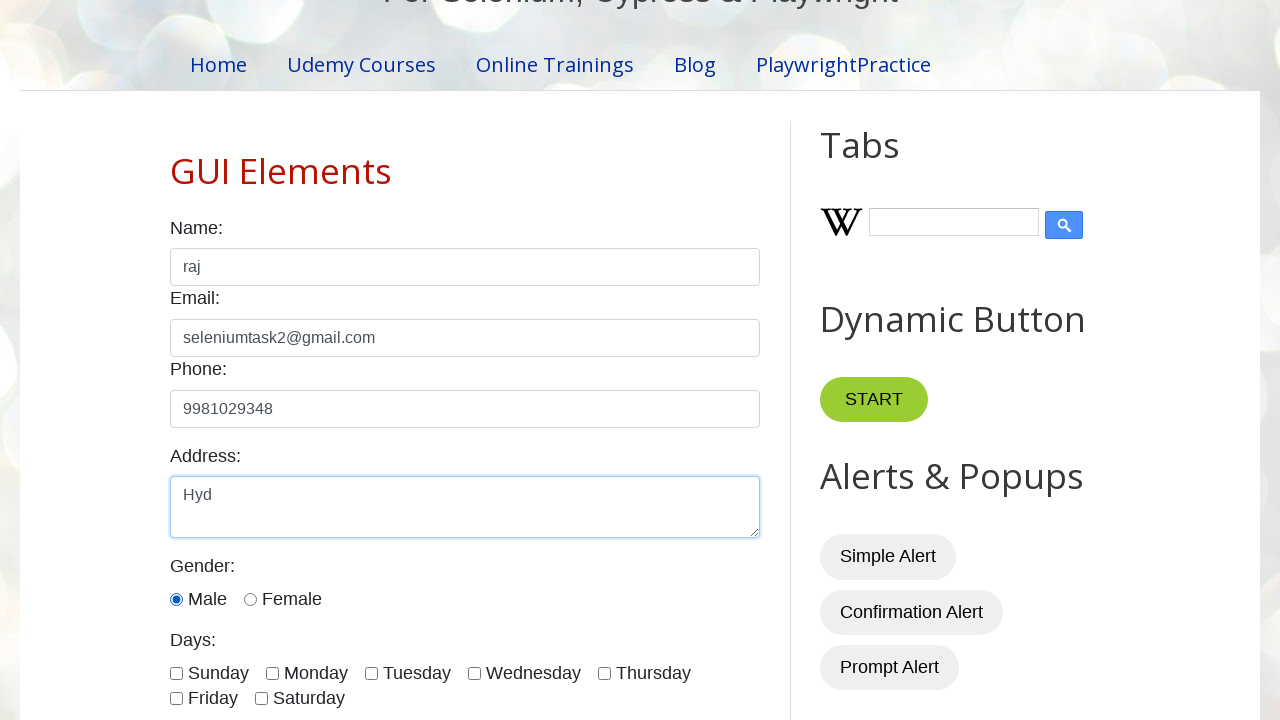

Selected 'Sunday' checkbox for day selection at (176, 673) on input#sunday
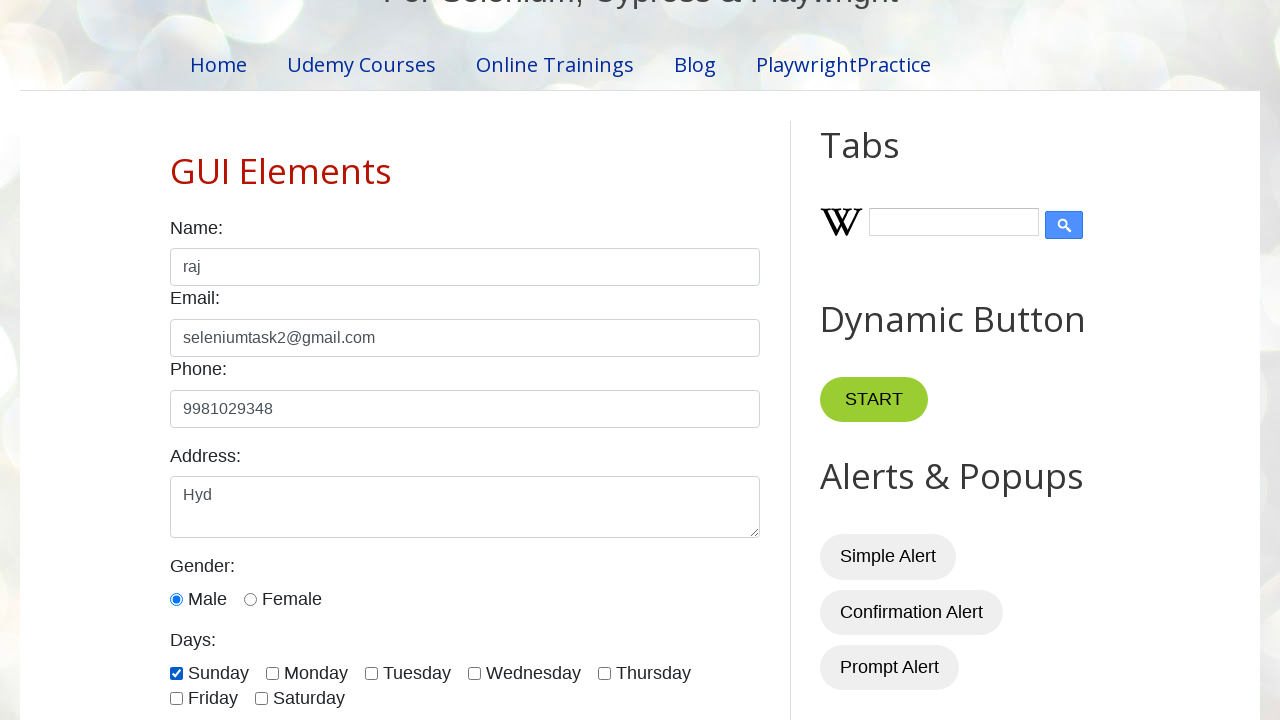

Scrolled down additional 100 pixels to see country and date fields
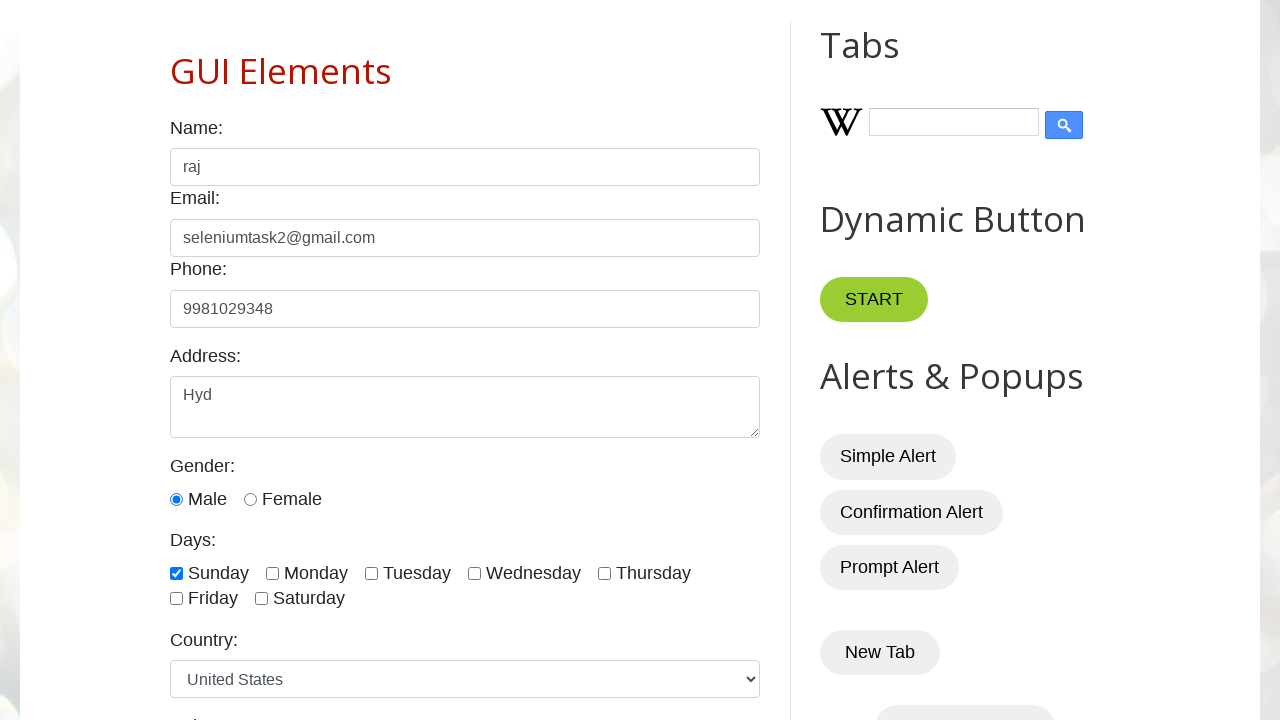

Selected 'India' from country dropdown on select#country
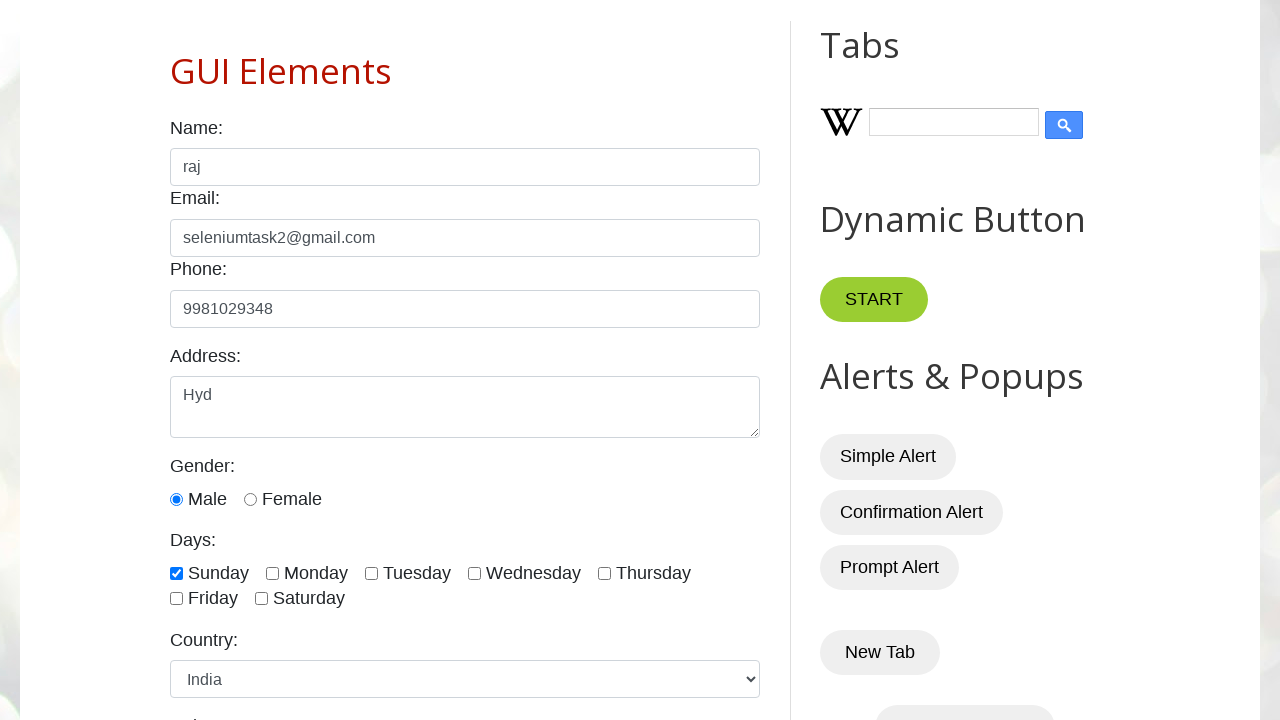

Filled date field with '02/08/2024' on input#datepicker
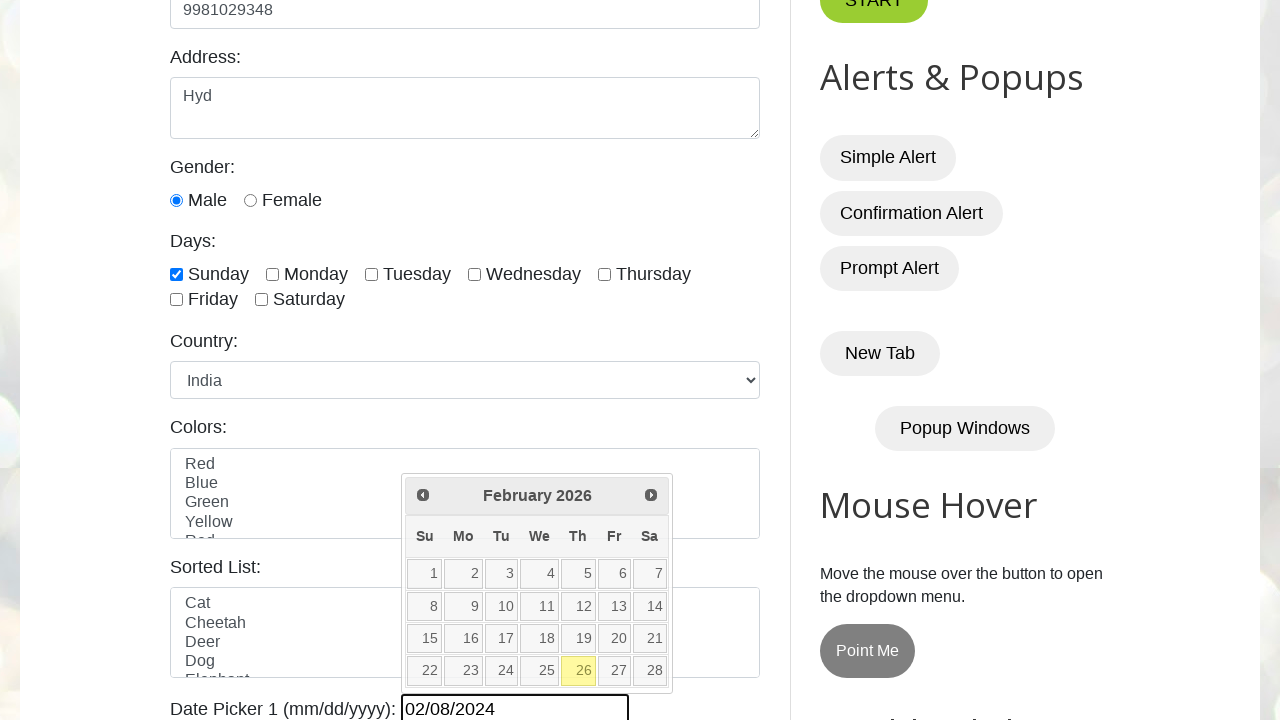

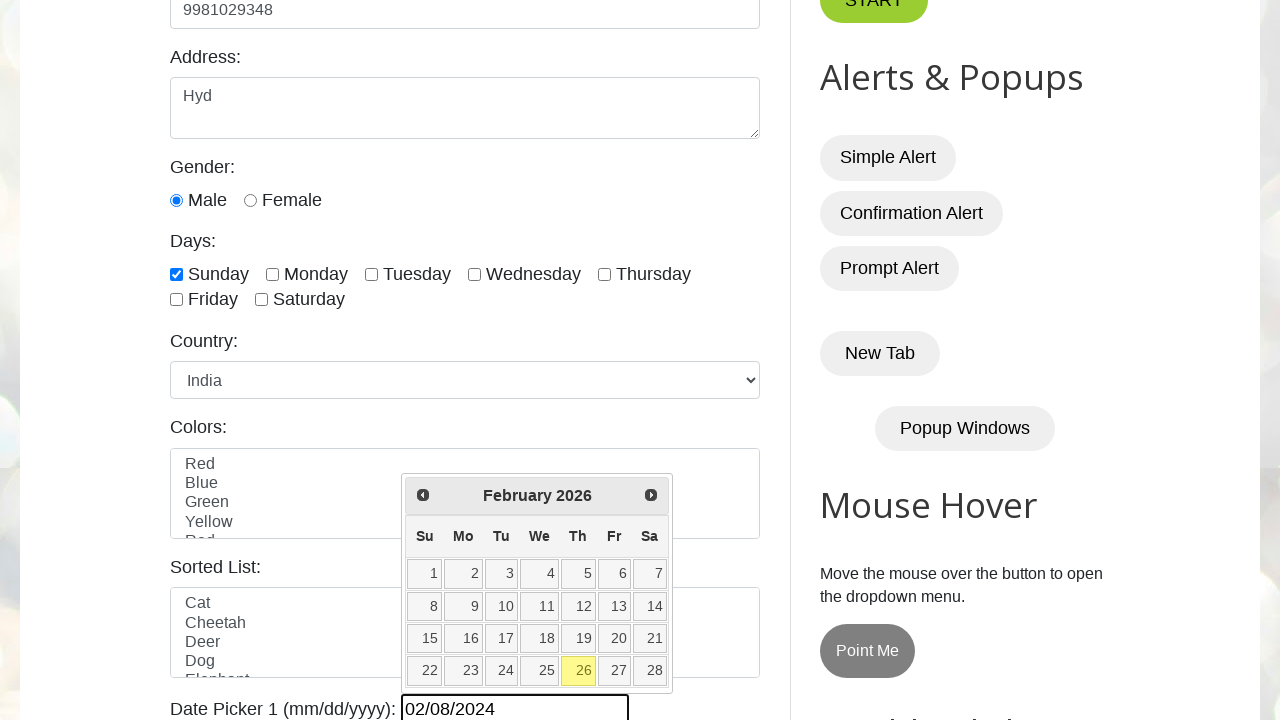